Tests the photo/logo link in the header by navigating to the About page and then clicking the logo.

Starting URL: https://atid.store/

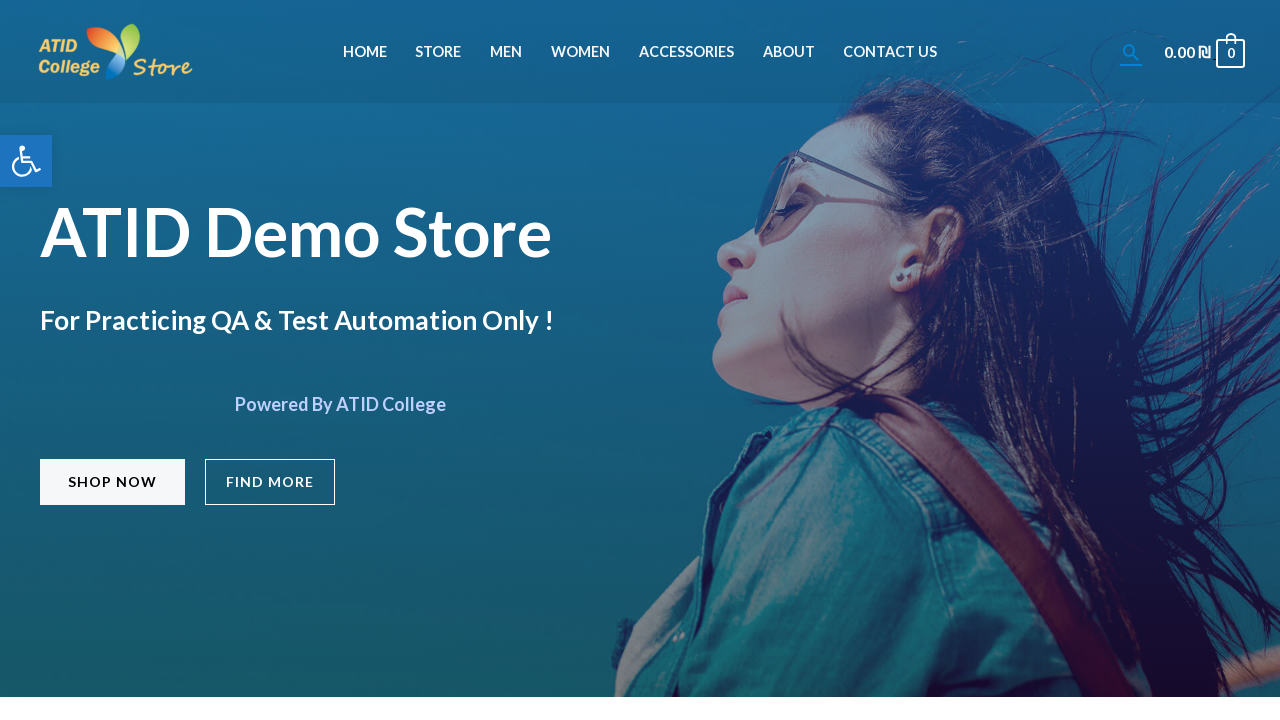

Clicked menu item to navigate to About page at (789, 52) on #menu-item-828
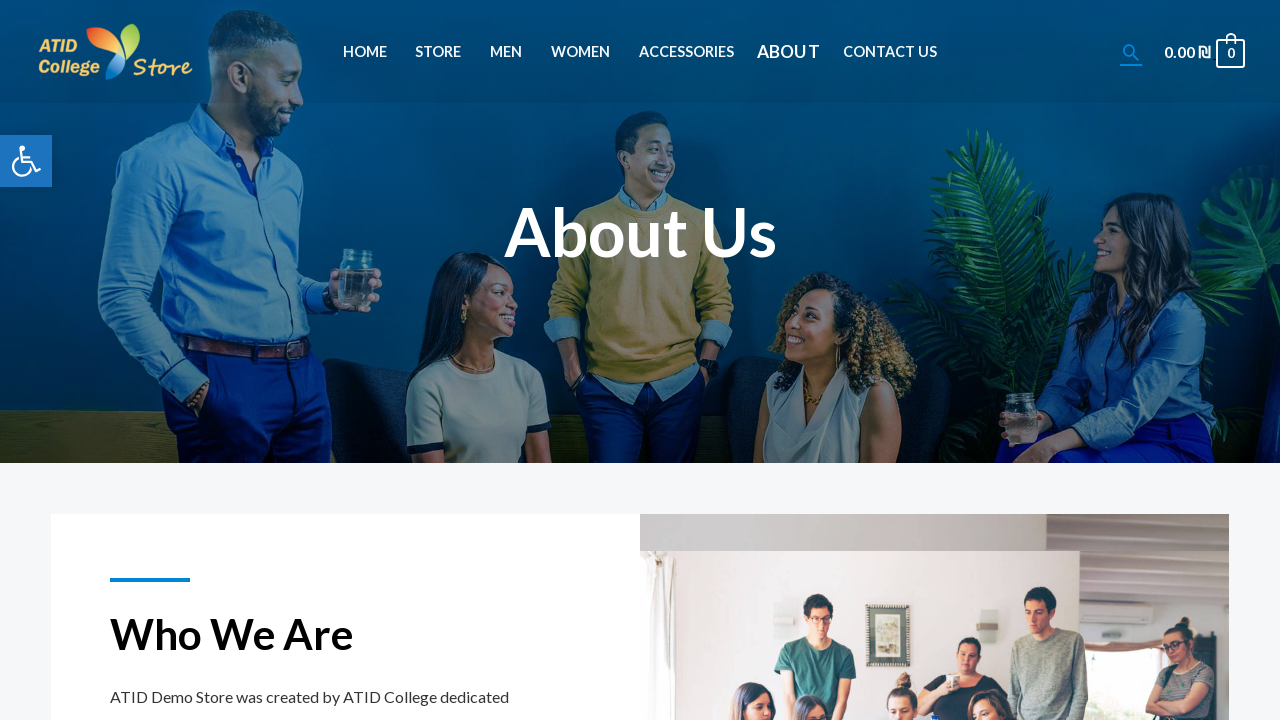

About page loaded
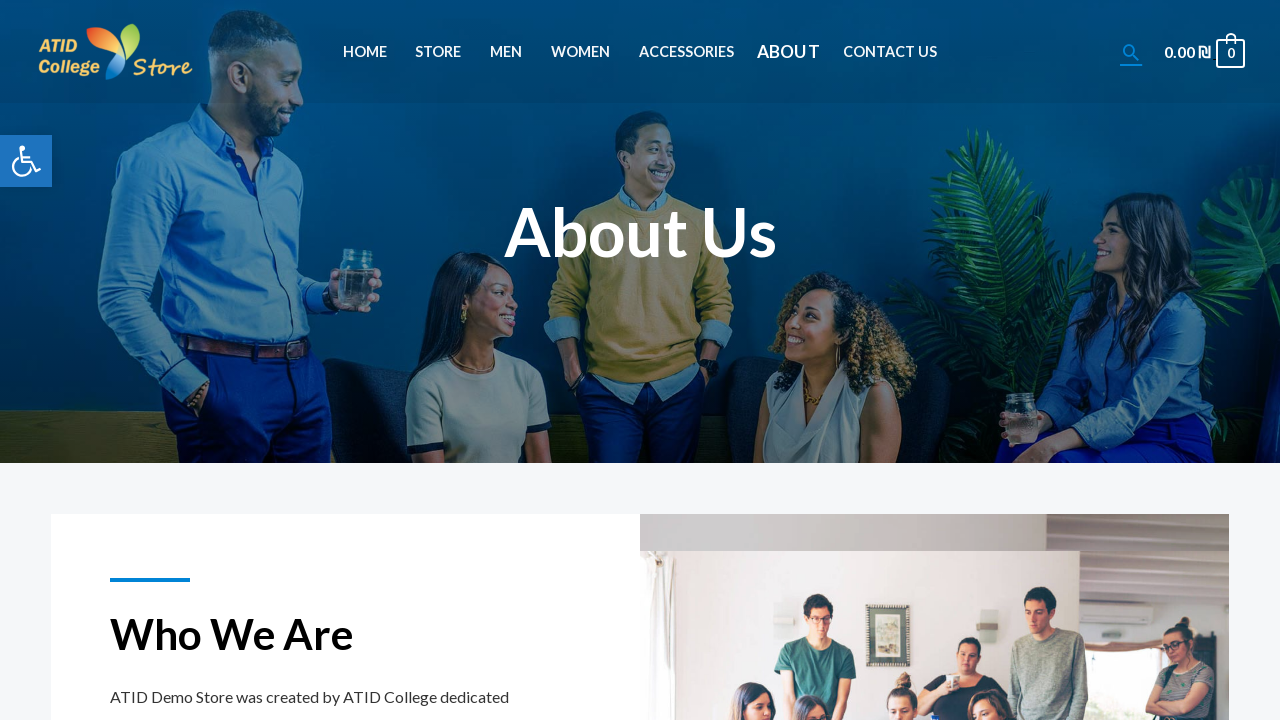

Clicked photo/logo link in header at (115, 52) on xpath=//body[1]/div[1]/header[1]/div[1]/div[1]/div[1]/div[1]/div[1]/div[1]/div[1
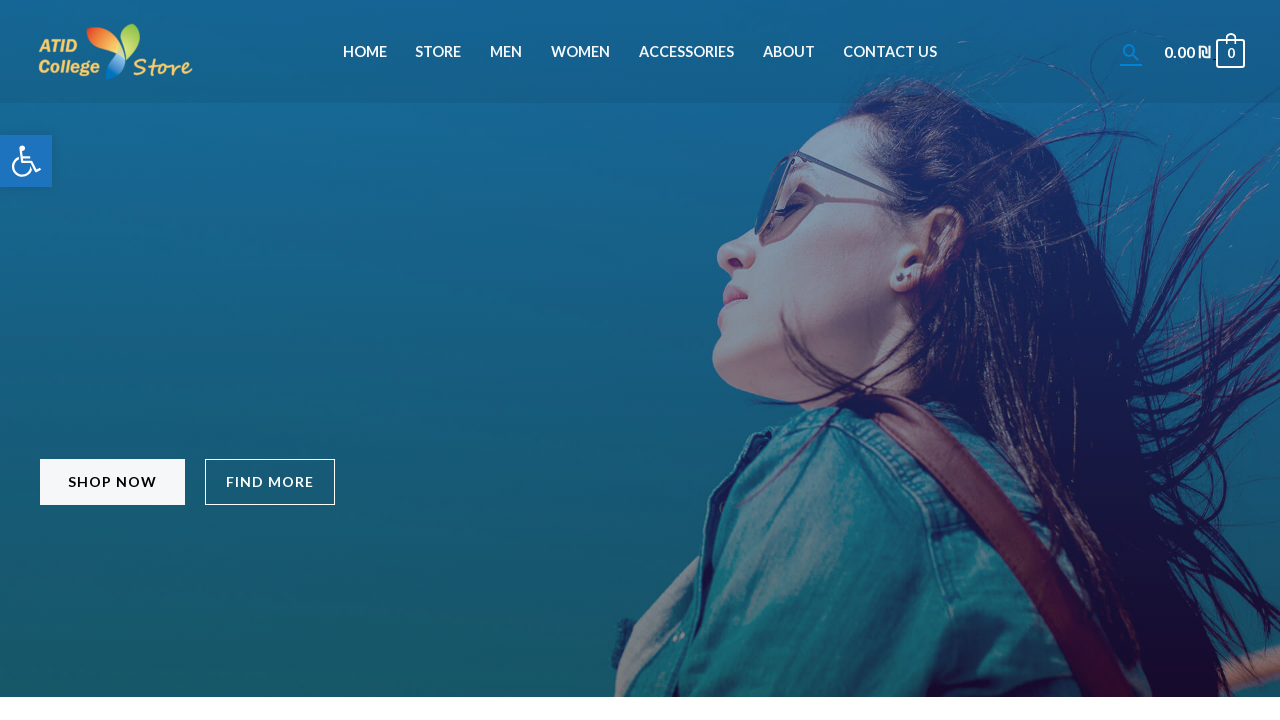

Page loaded after clicking logo link
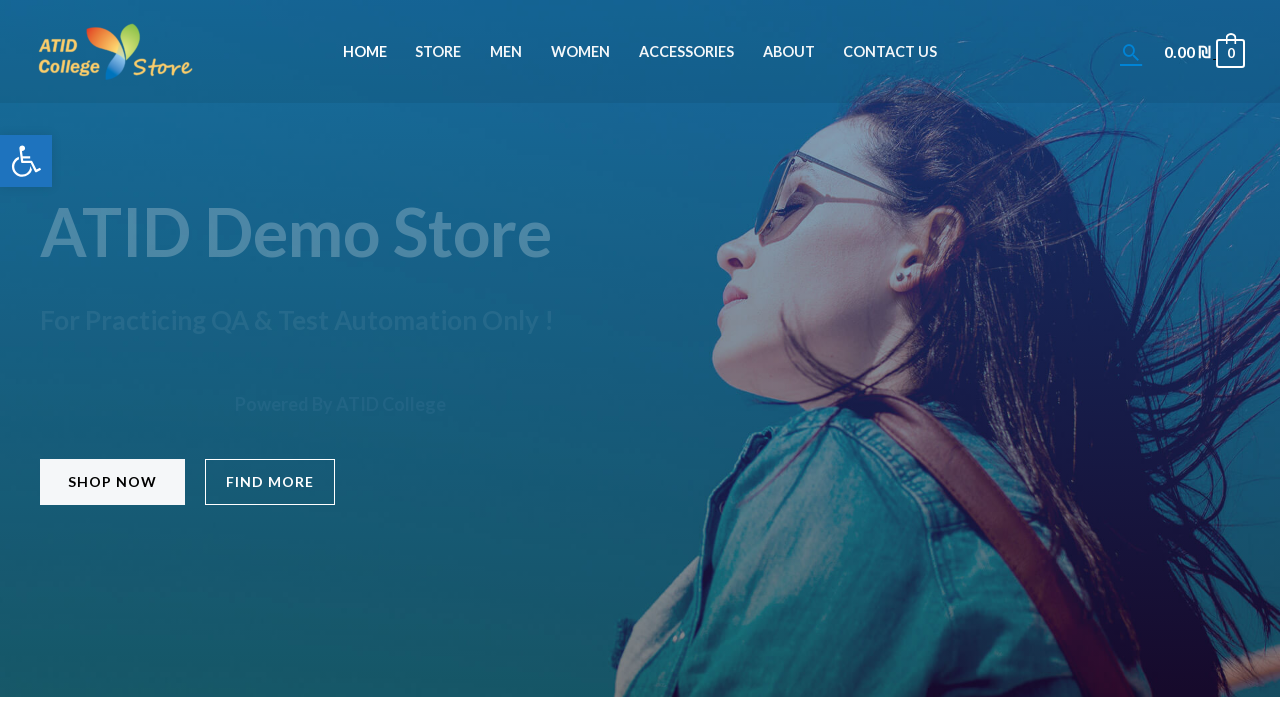

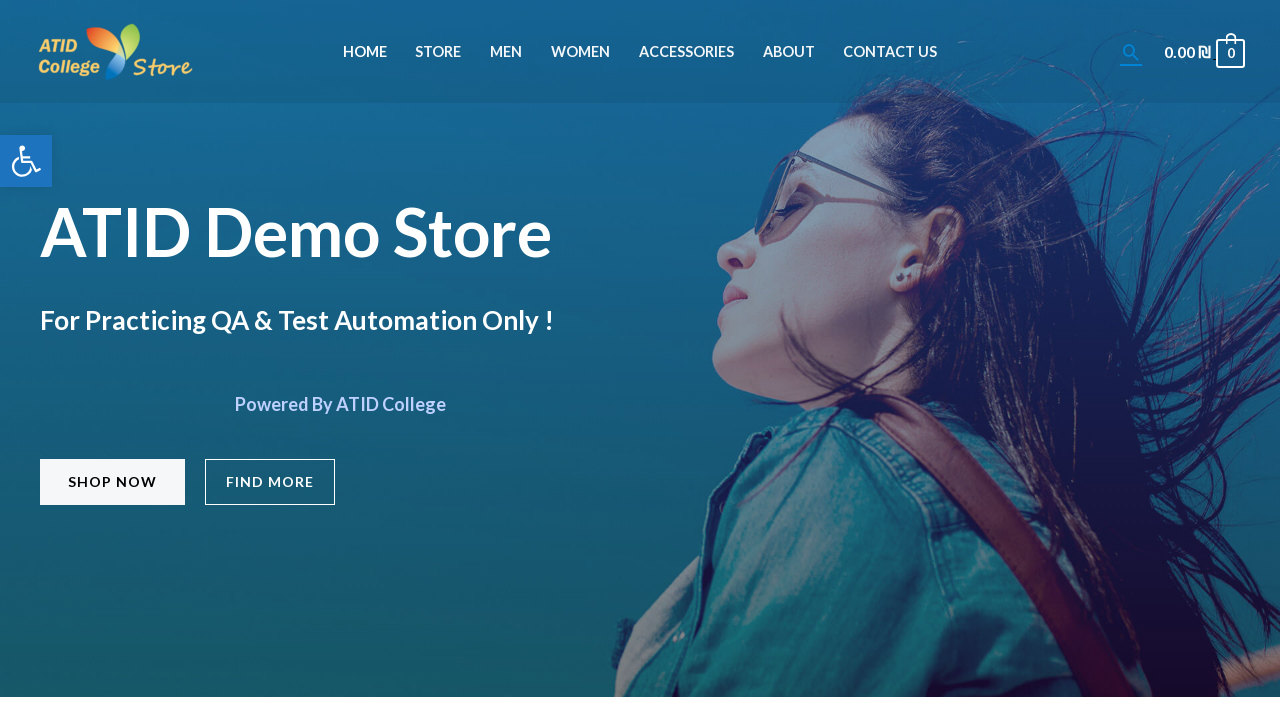